Navigates to the GUVI website homepage and verifies the page loads by retrieving the title

Starting URL: https://www.guvi.in

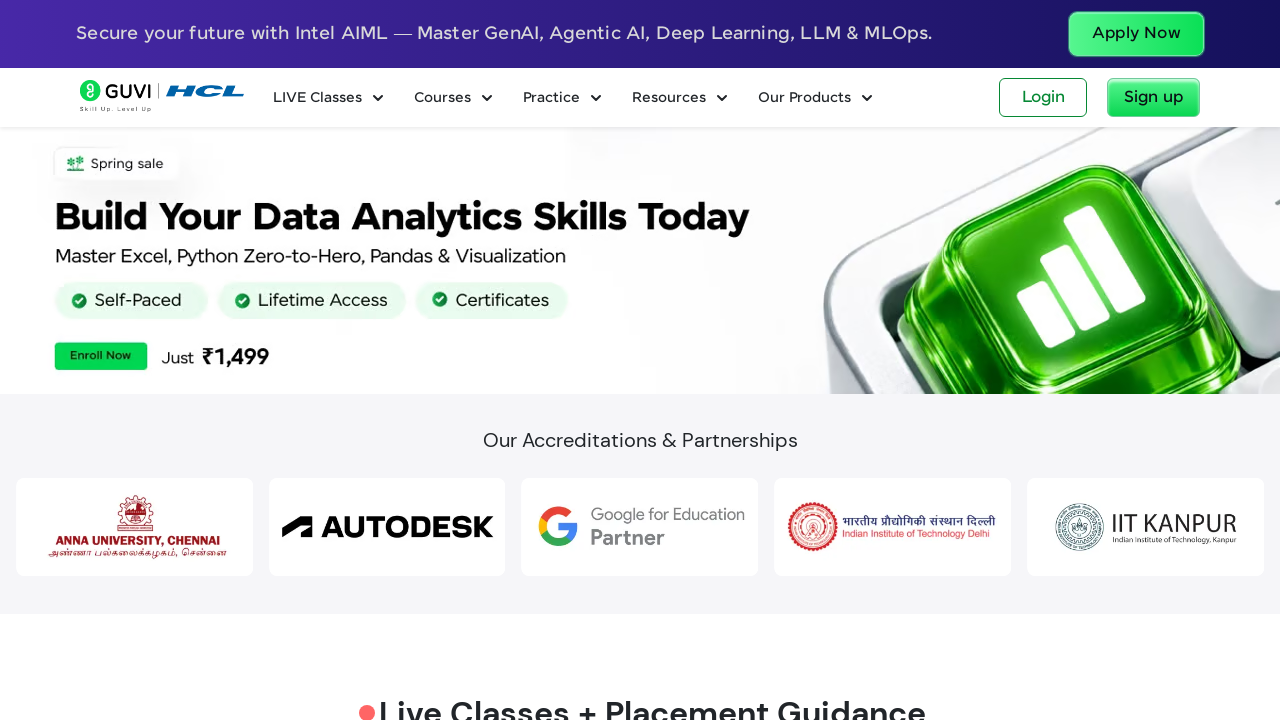

Waited for page to reach domcontentloaded state
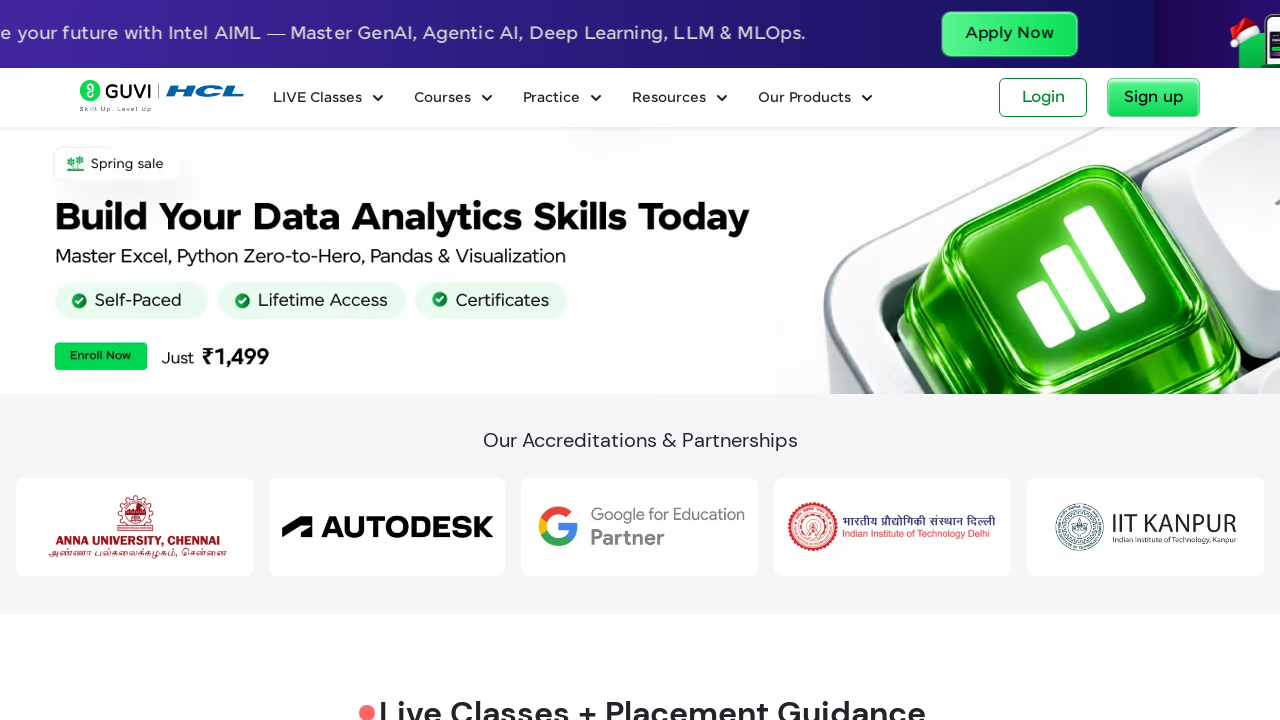

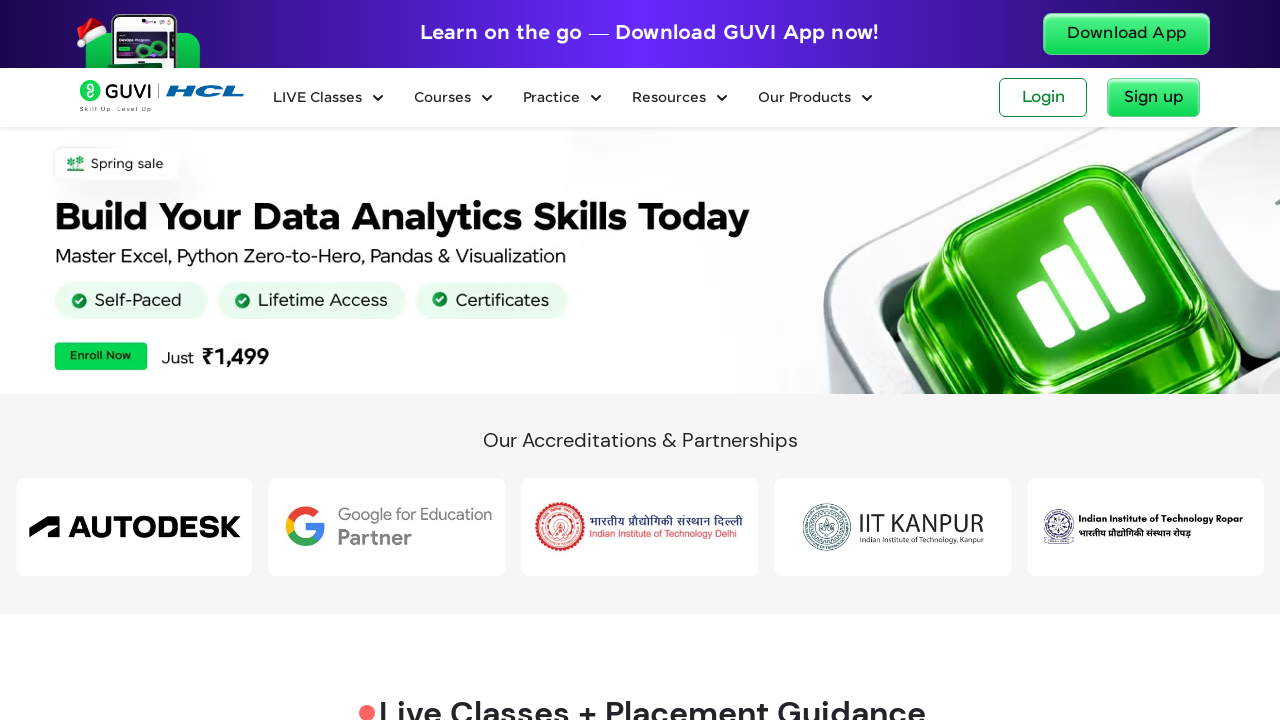